Tests relative locator functionality by finding elements based on their spatial relationship to other elements - finds a label above an edit box and clicks an input to the left of a checkbox label.

Starting URL: https://rahulshettyacademy.com/angularpractice/

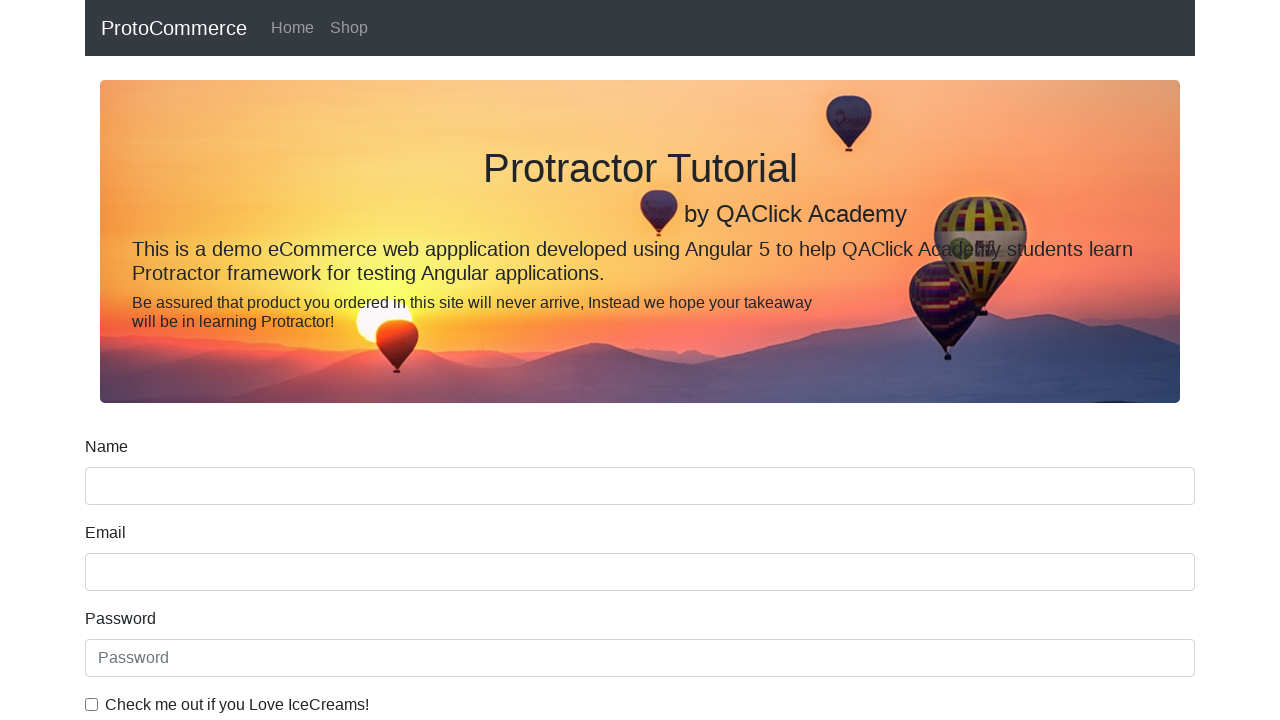

Located the name input field
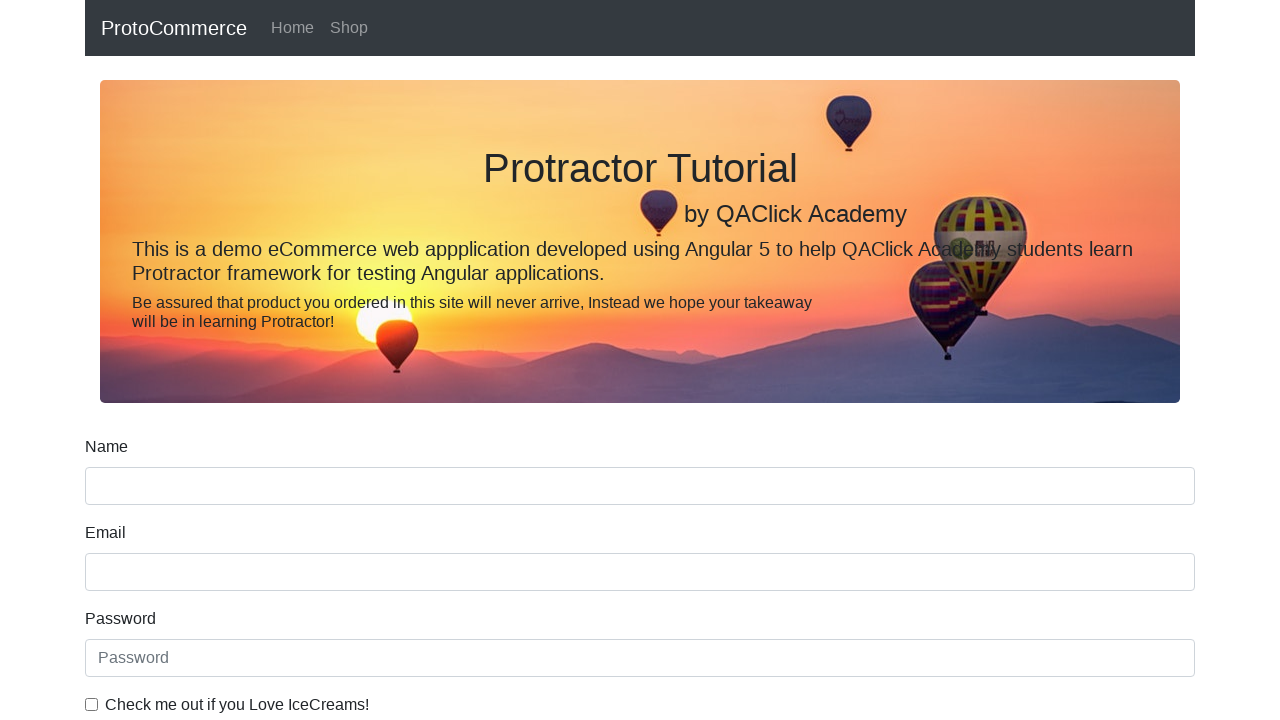

Located the label associated with the name input field
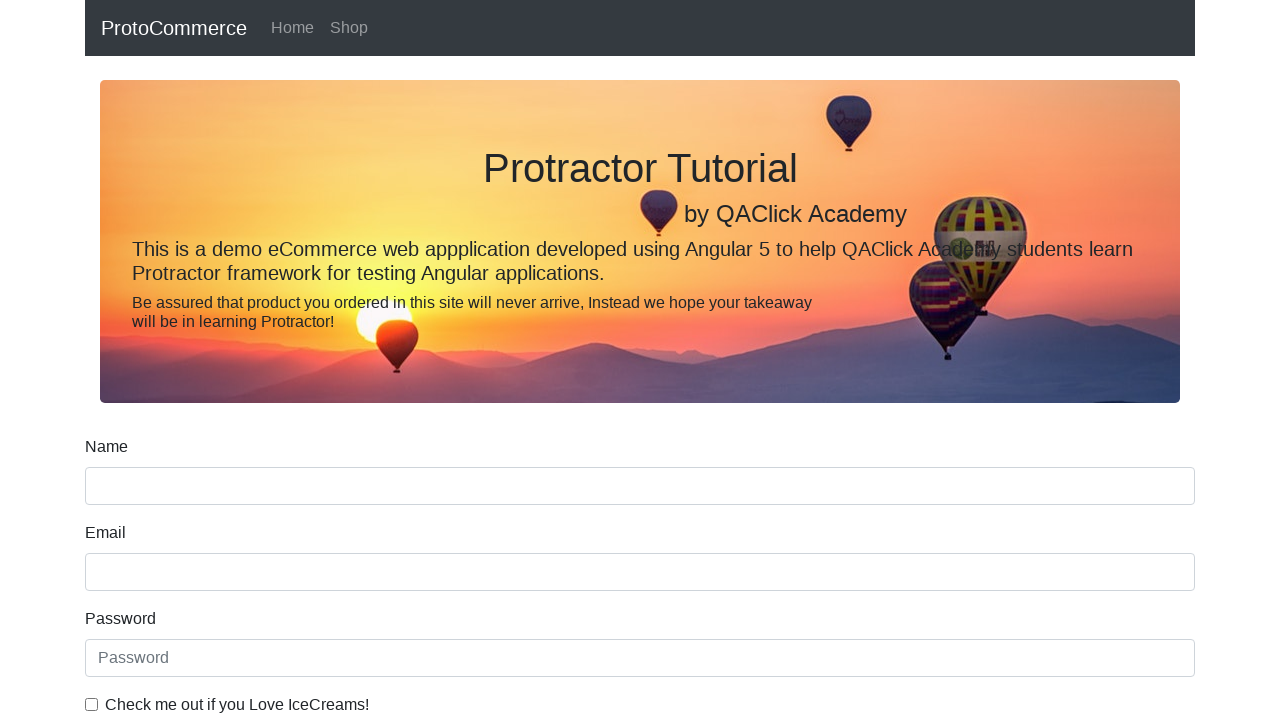

Located the first form-check-label element
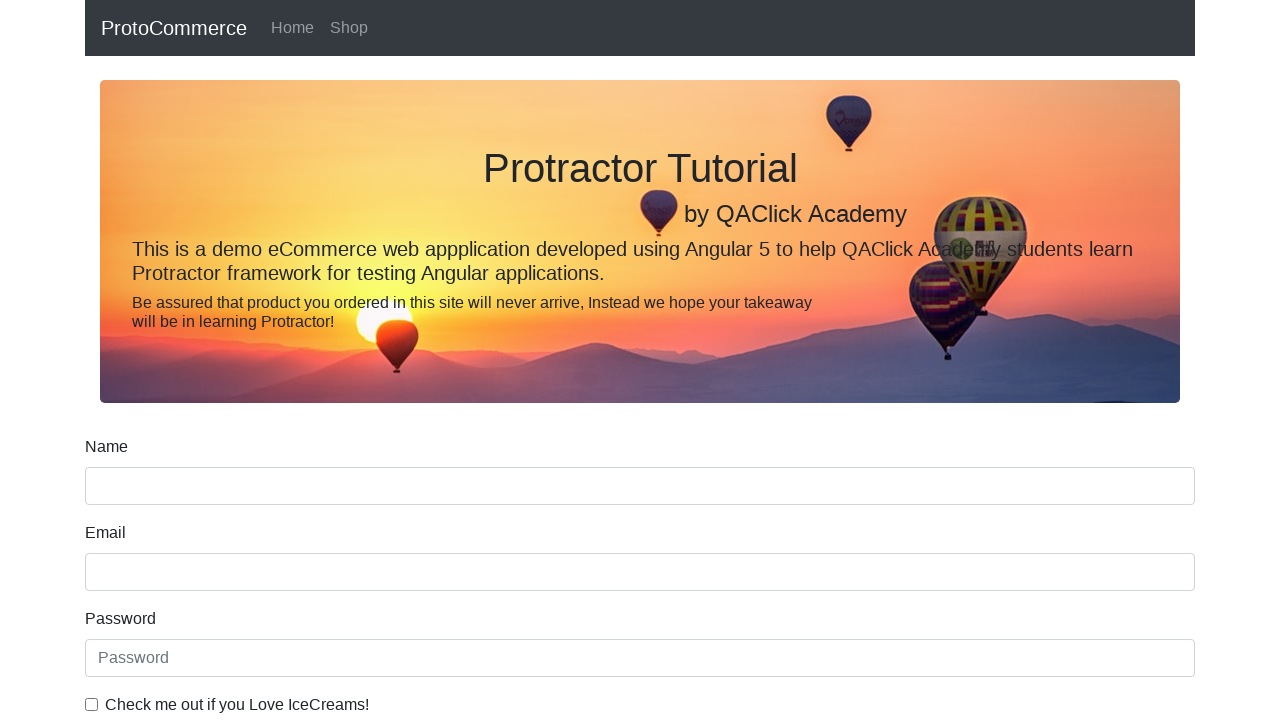

Clicked the checkbox input to the left of the checkbox label at (92, 704) on input.form-check-input >> nth=0
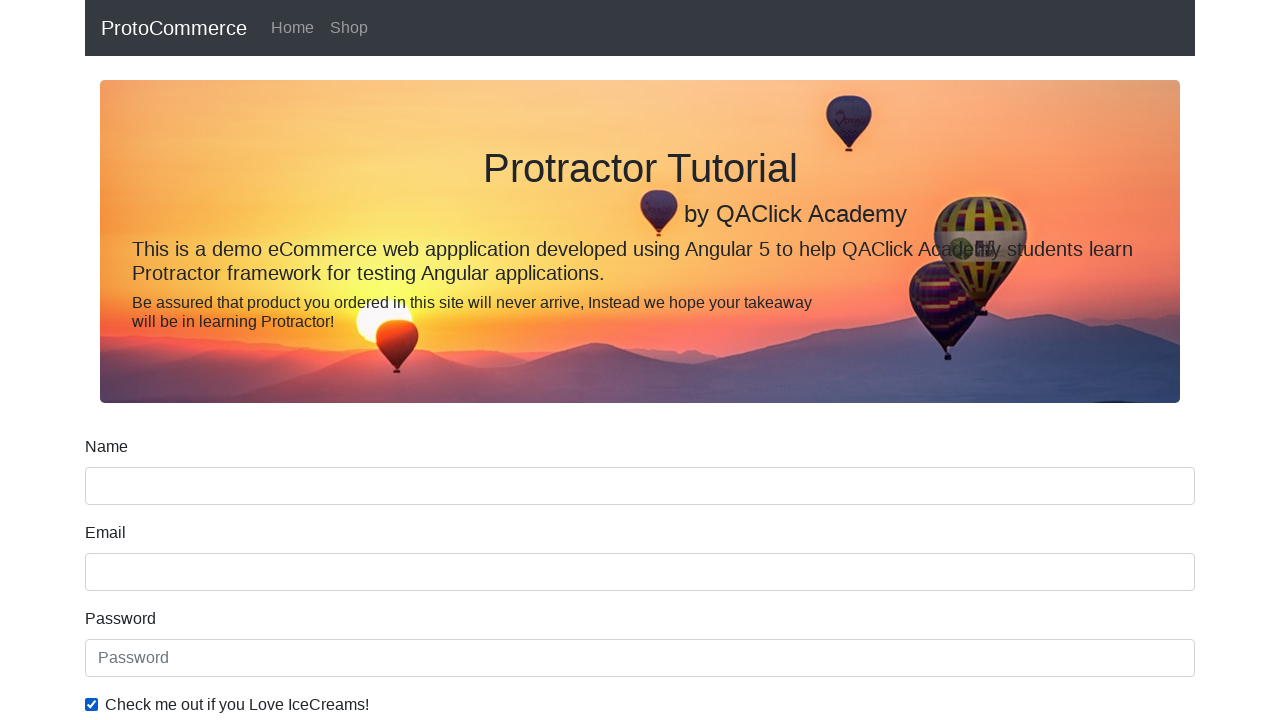

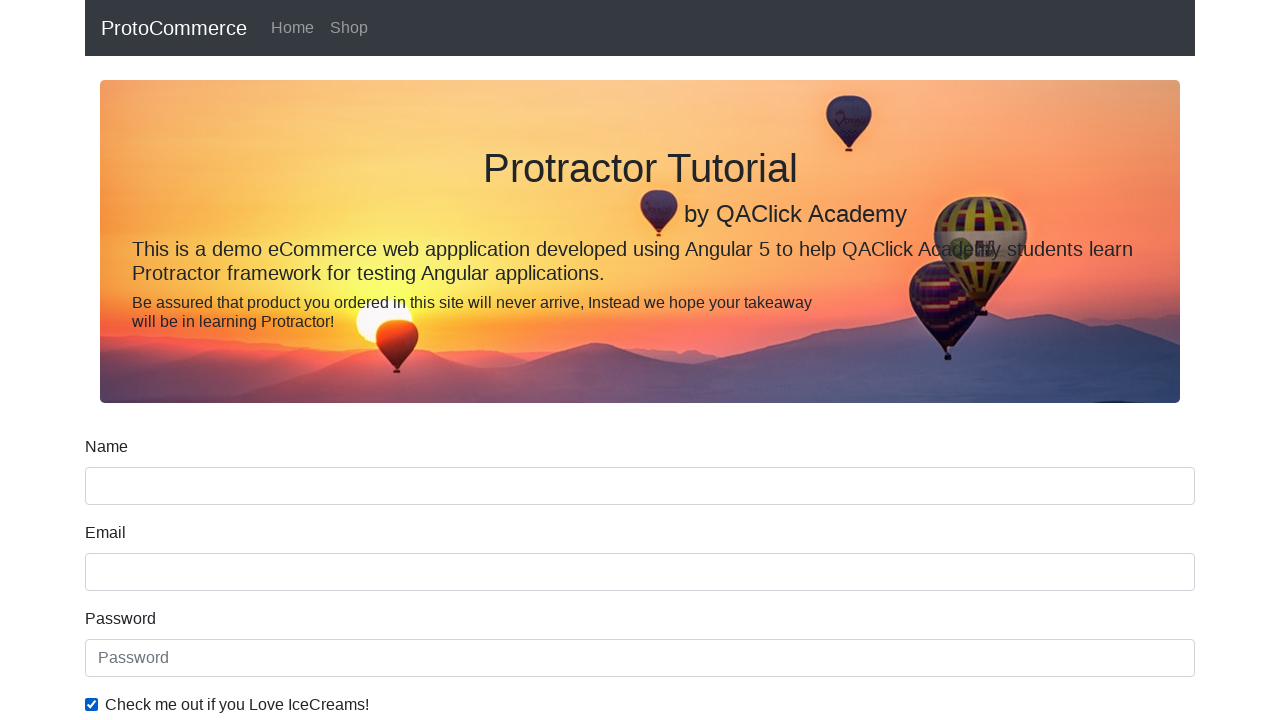